Tests accepting a JavaScript alert and verifying the result message

Starting URL: https://automationfc.github.io/basic-form/index.html

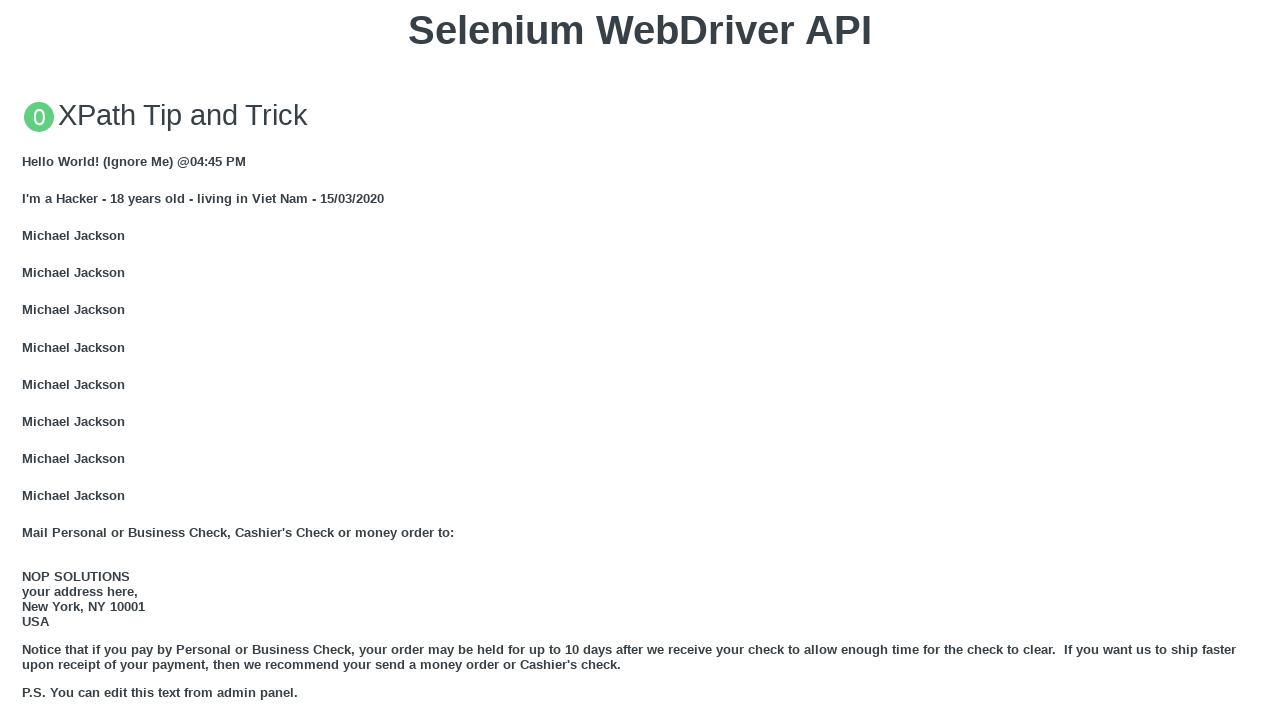

Set up dialog handler to accept alerts
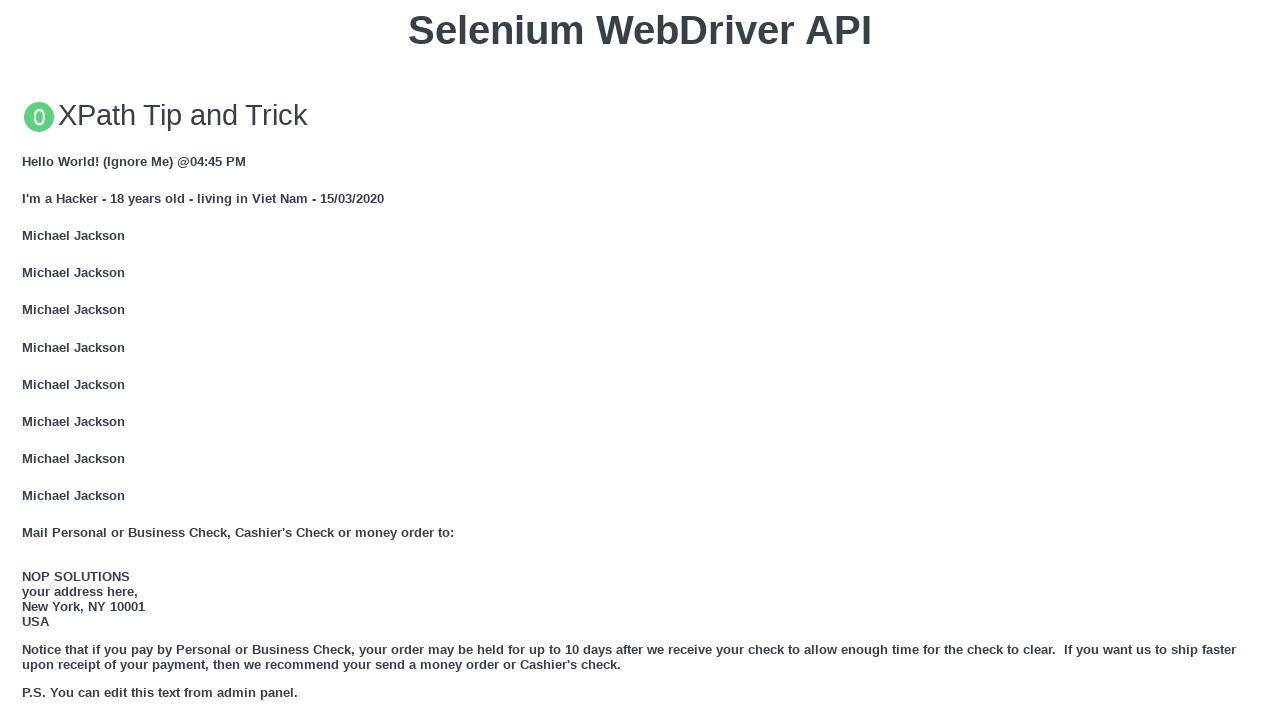

Clicked button to trigger JavaScript alert at (640, 360) on button:has-text('Click for JS Alert')
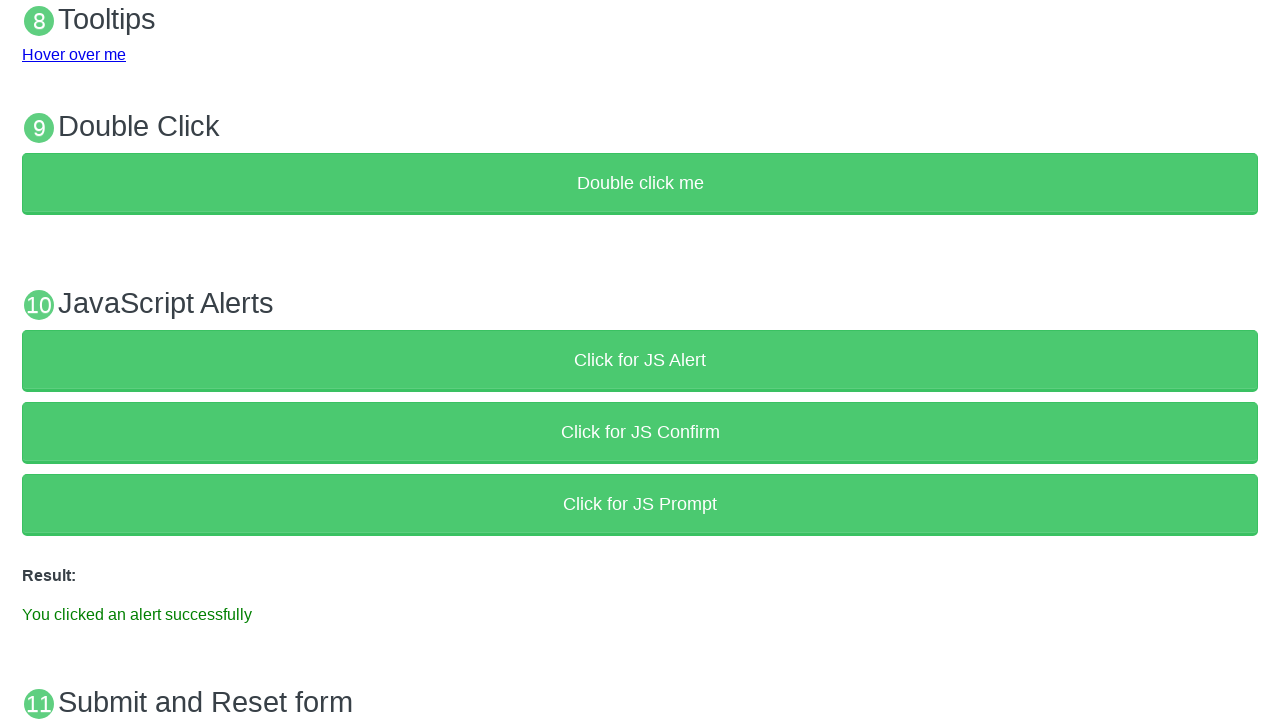

Verified success message 'You clicked an alert successfully' is displayed
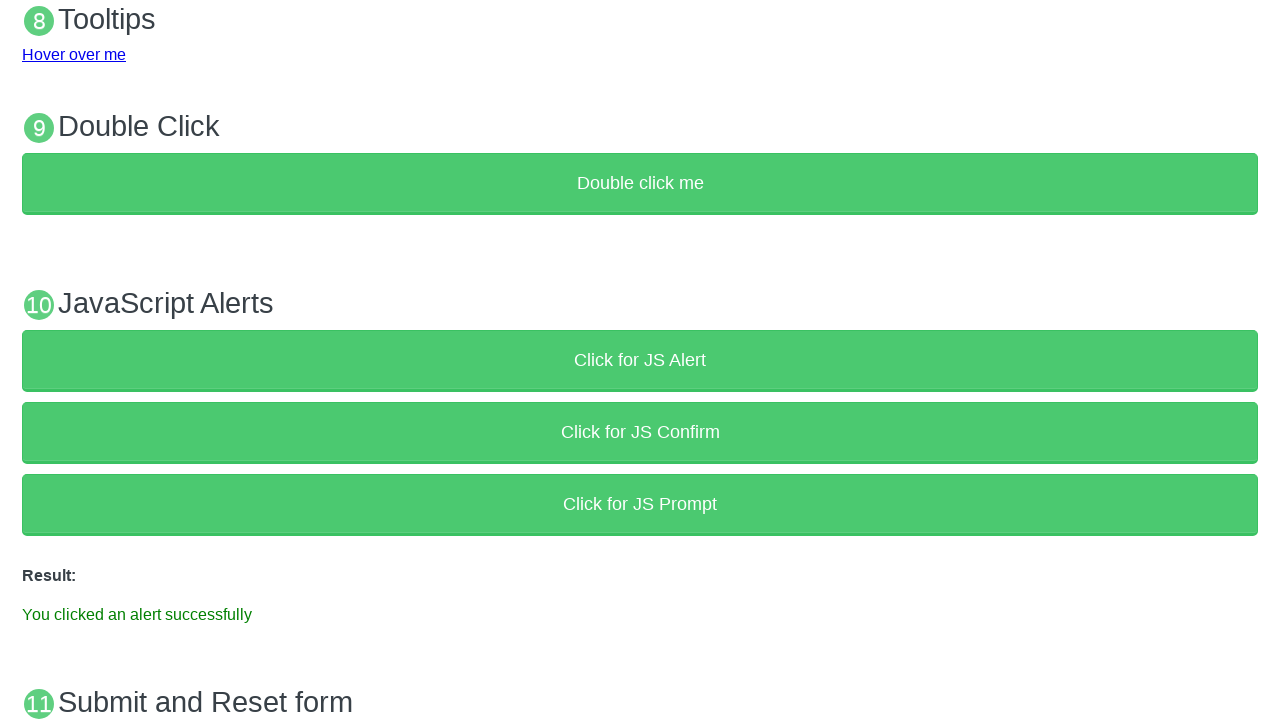

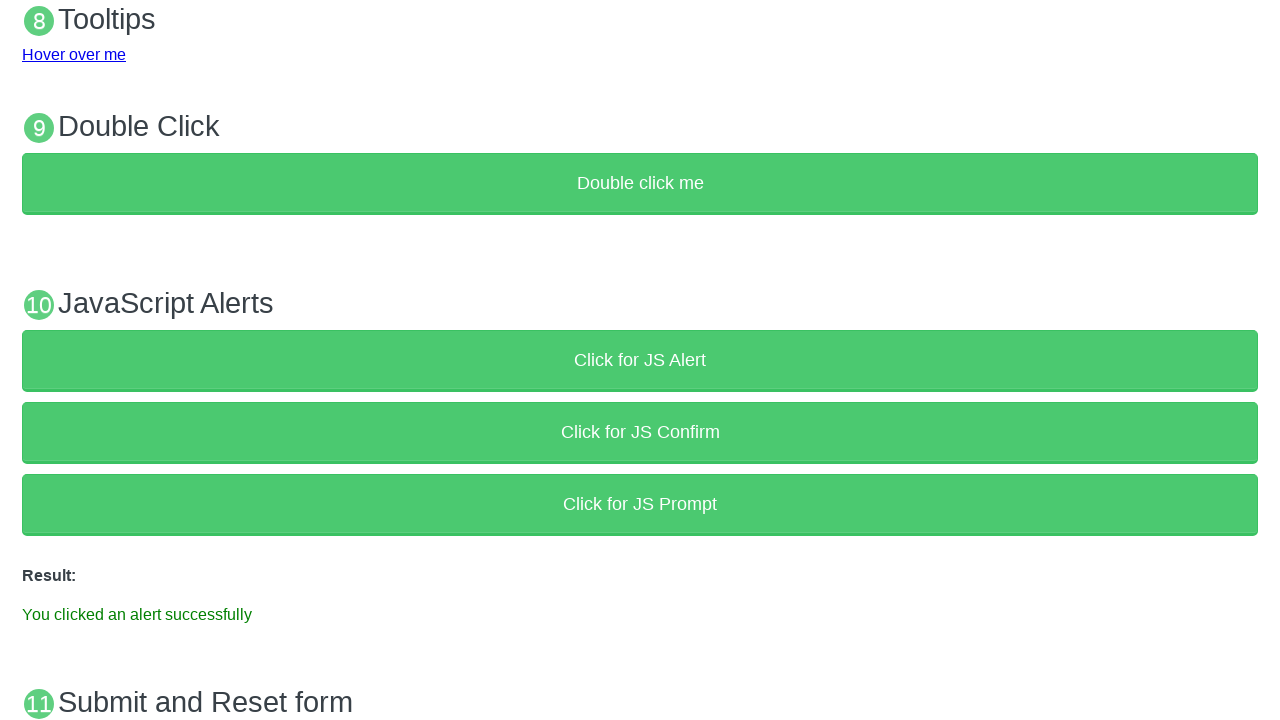